Tests currency selector functionality on SpiceJet website by opening the currency dropdown and selecting USD

Starting URL: https://www.spicejet.com/

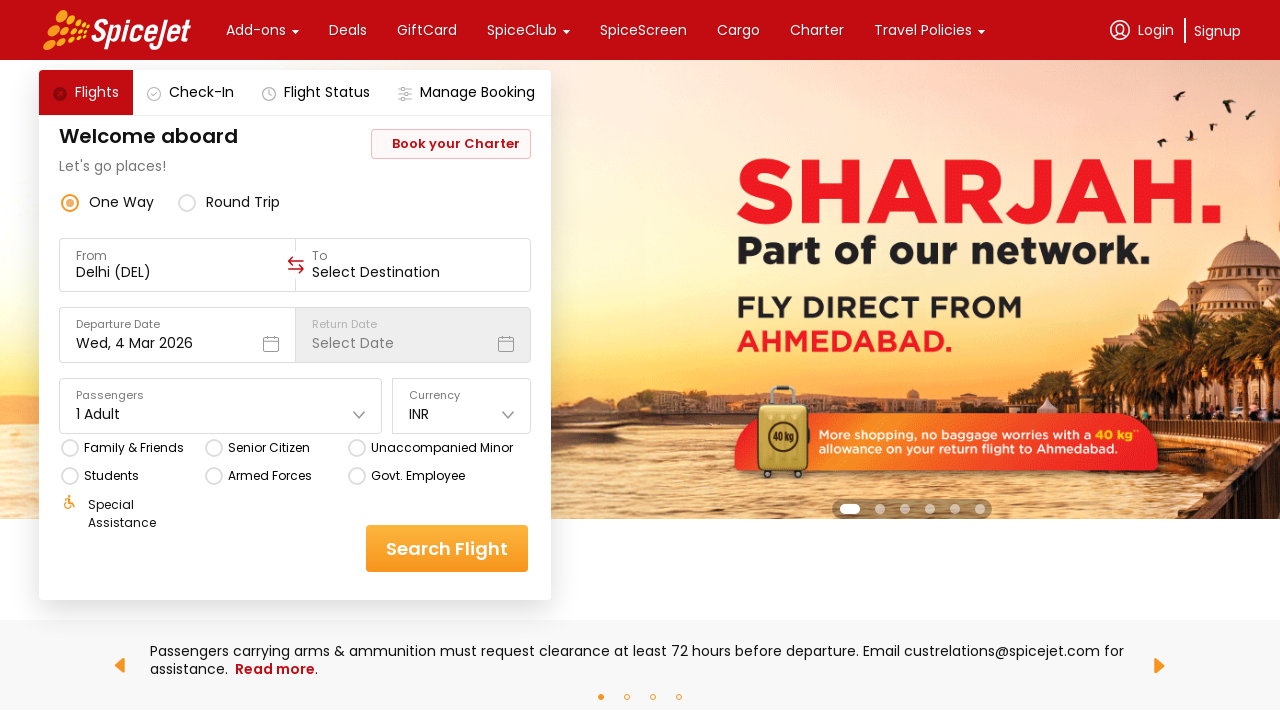

Clicked on Currency dropdown to open it at (462, 406) on xpath=//div[text()='Currency']/..
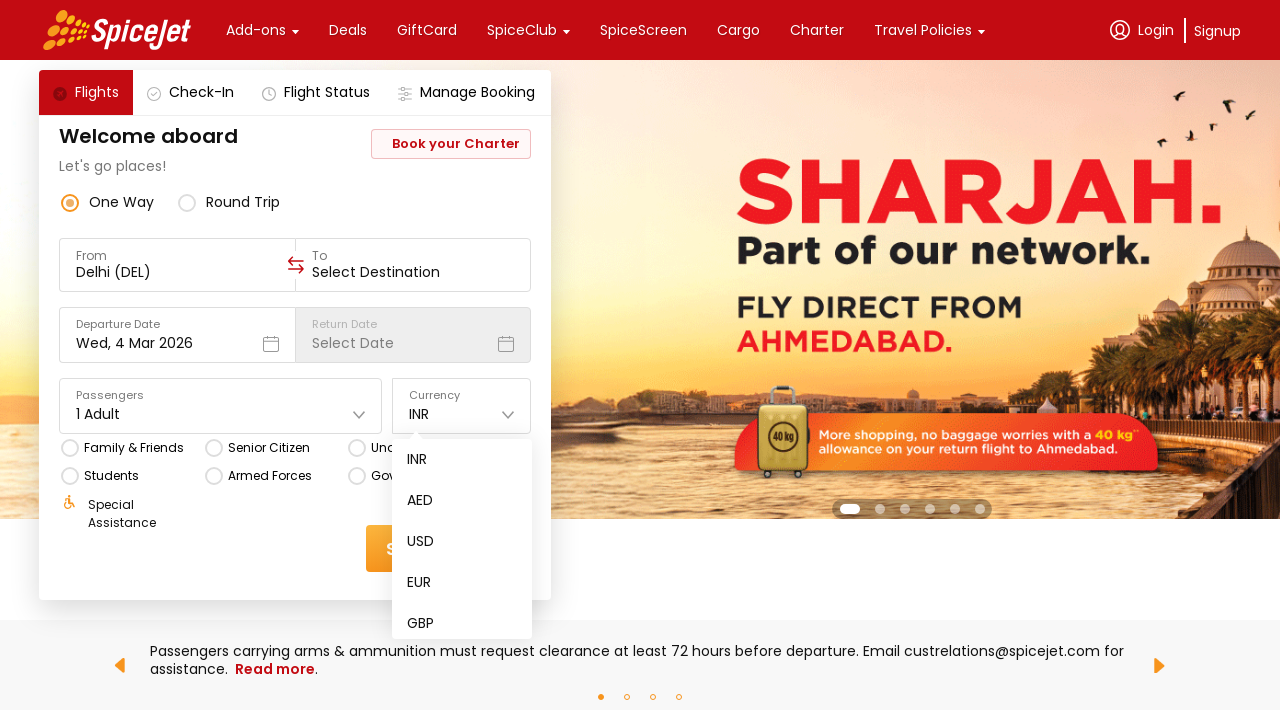

Selected USD from the currency options at (421, 542) on xpath=//div[text()='Currency']/../..//div[text()='USD']
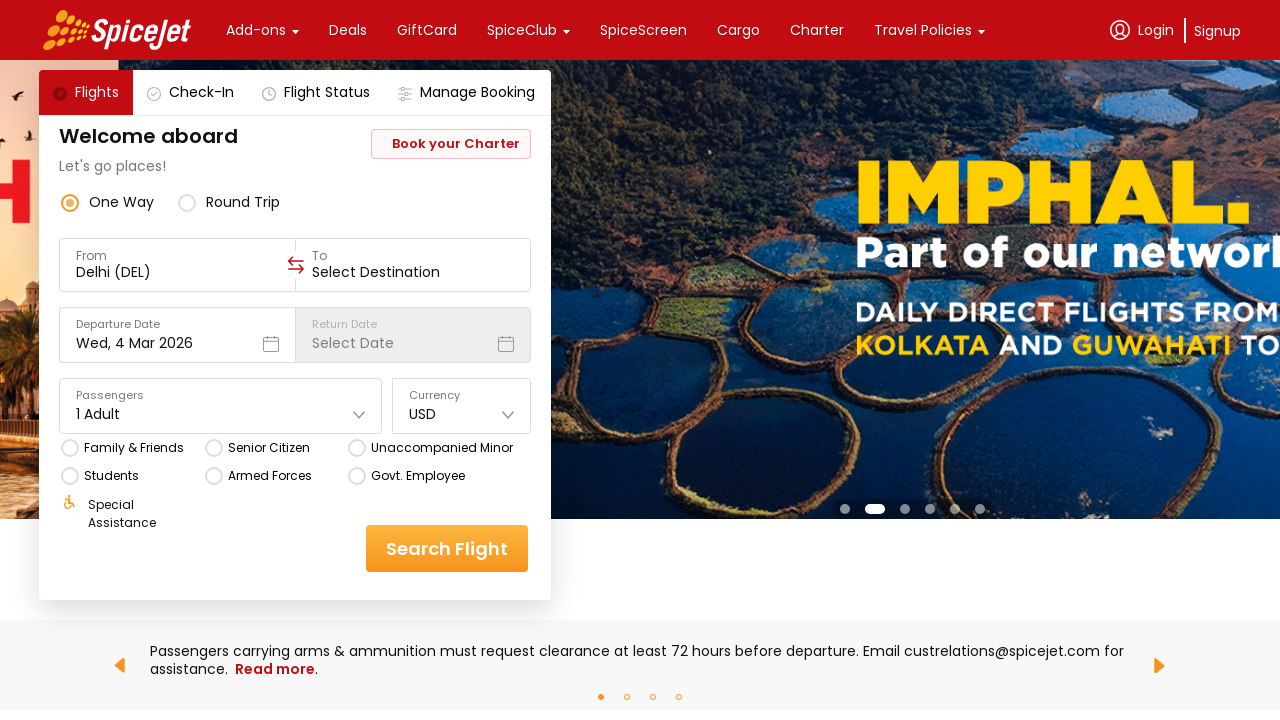

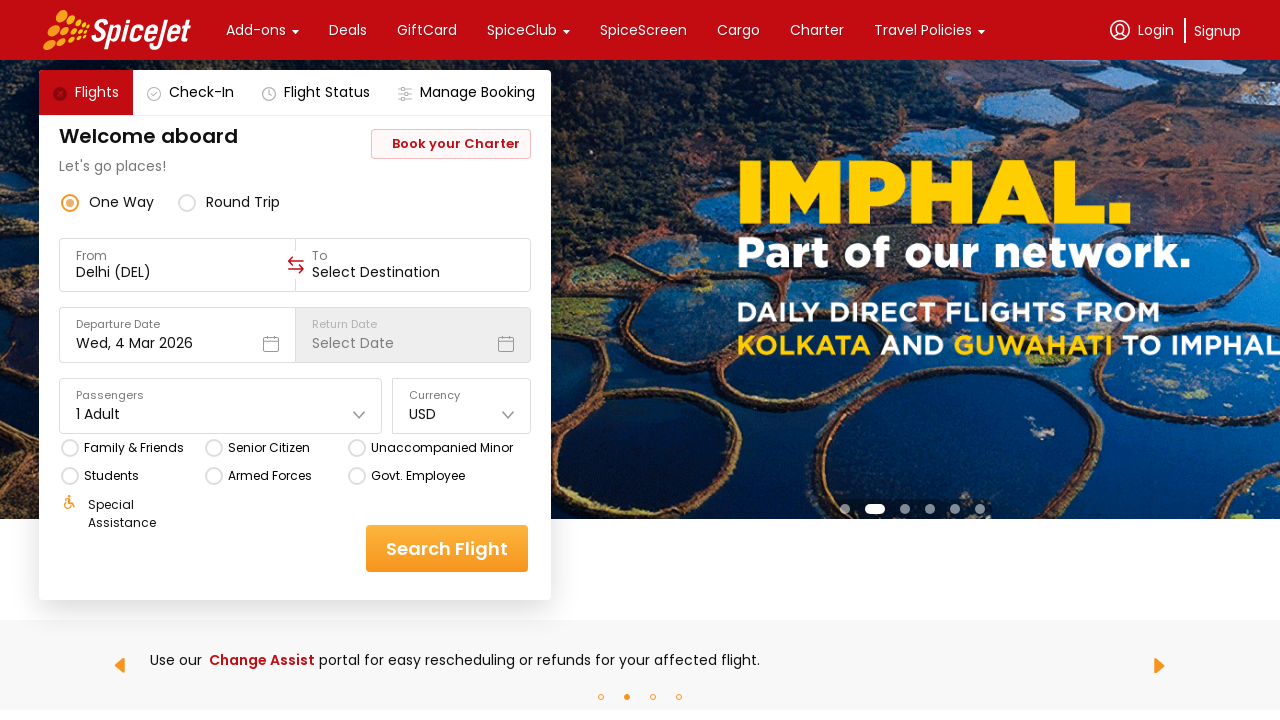